Tests the Add/Remove Elements page by clicking the "Add Element" button multiple times and verifying that the correct number of "Delete" buttons appear.

Starting URL: https://the-internet.herokuapp.com

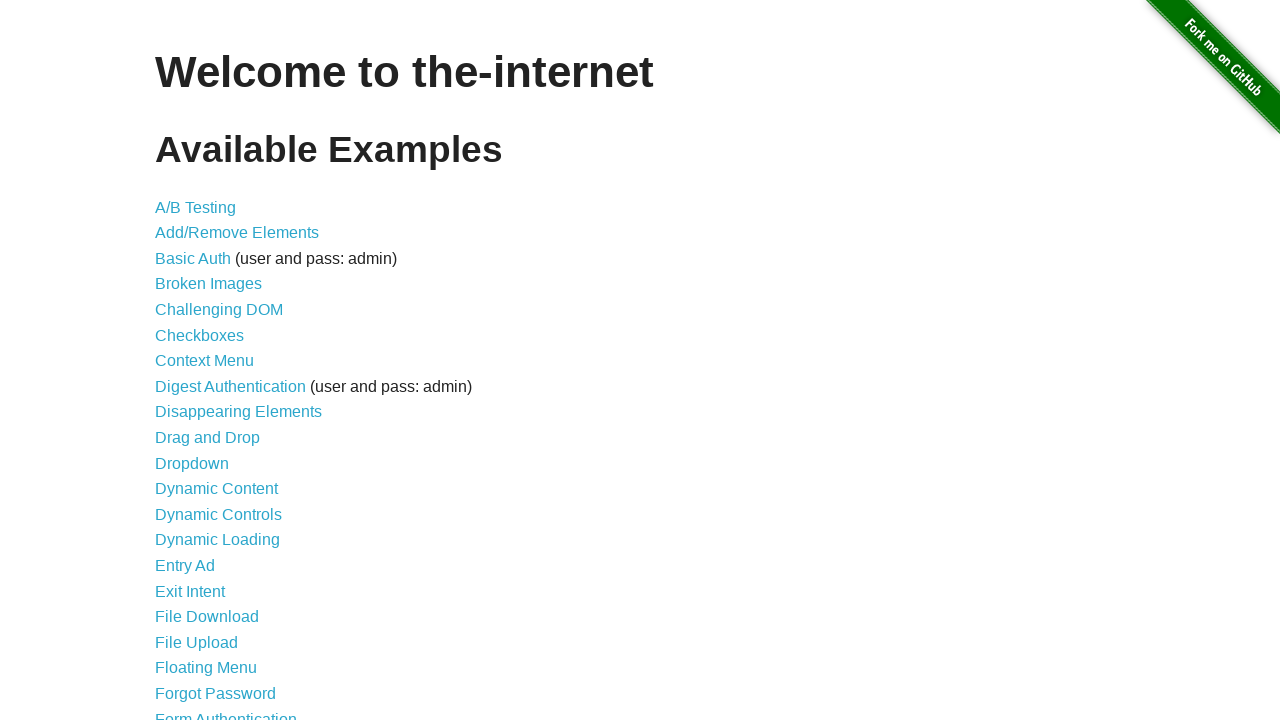

Clicked on Add/Remove Elements link at (237, 233) on a[href='/add_remove_elements/']
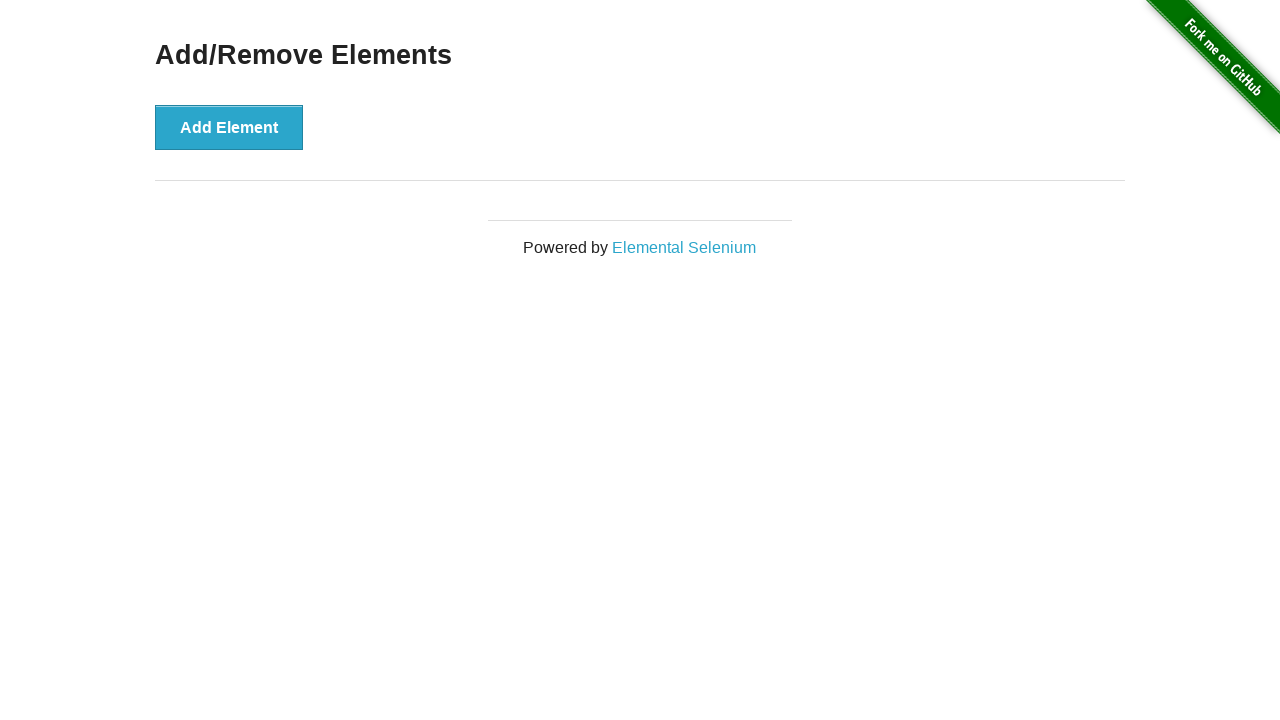

Add Element button loaded on page
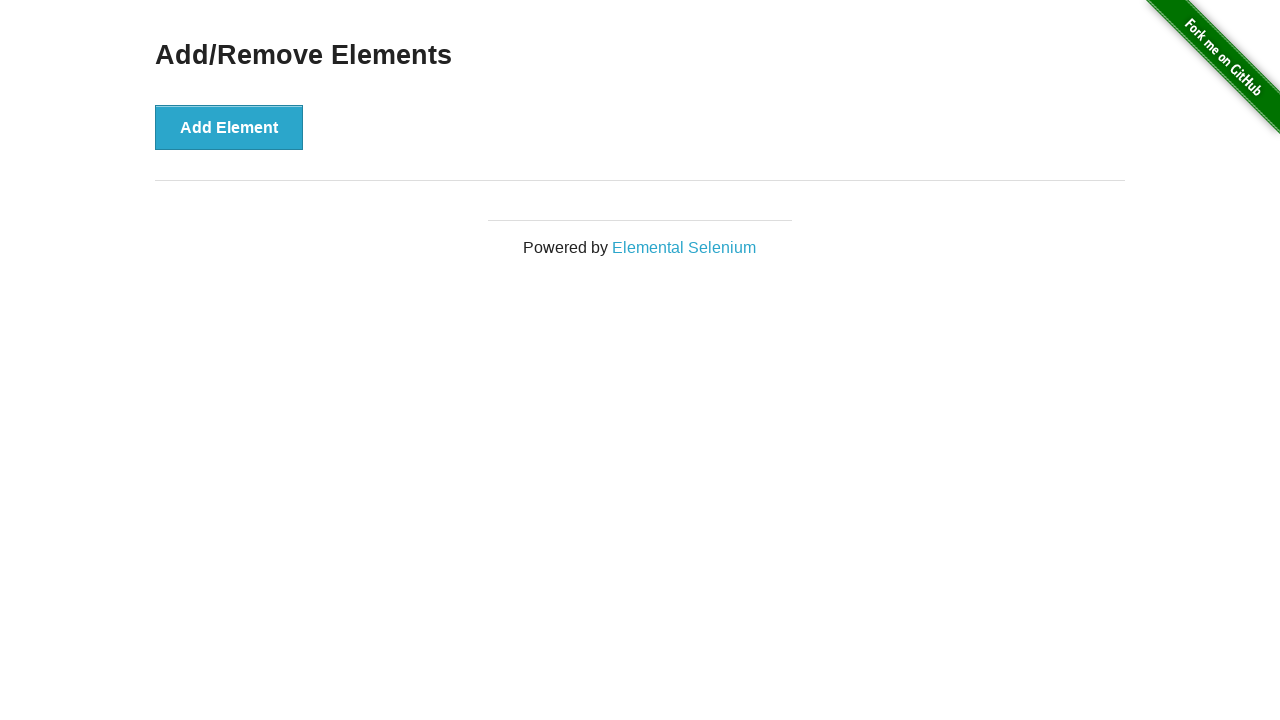

Clicked Add Element button (iteration 1 of 5) at (229, 127) on button:has-text('Add Element')
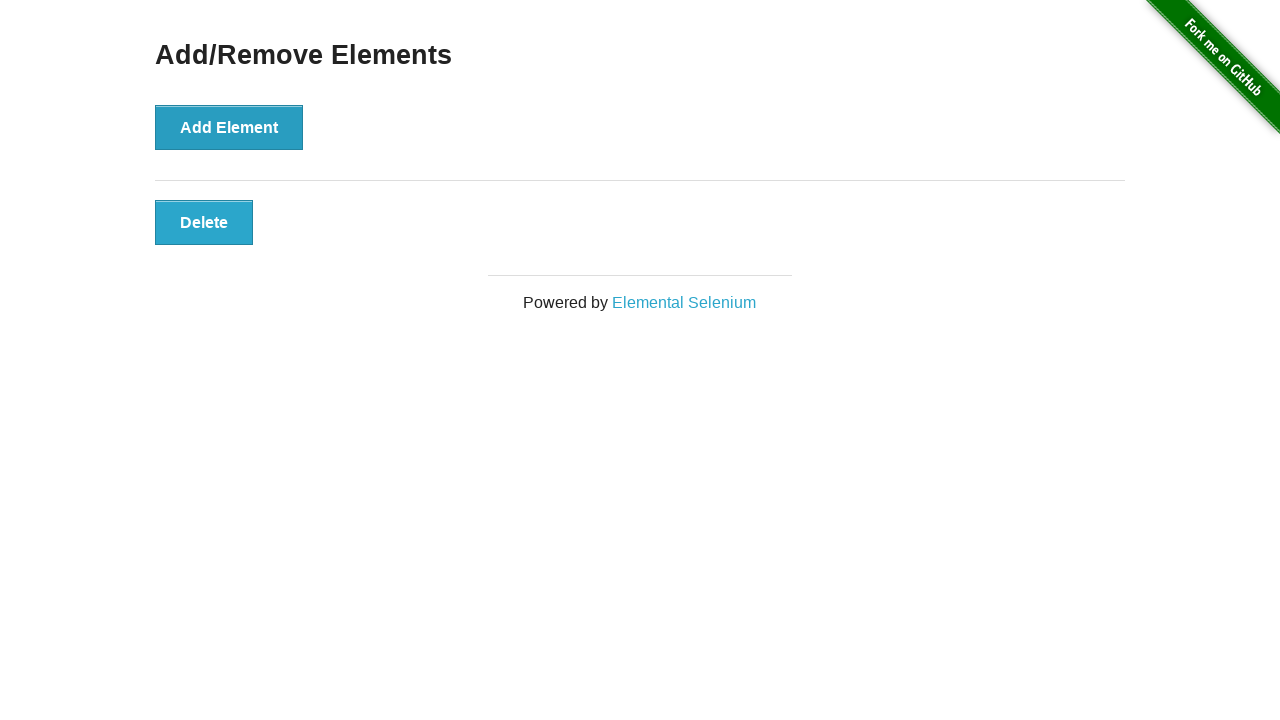

Clicked Add Element button (iteration 2 of 5) at (229, 127) on button:has-text('Add Element')
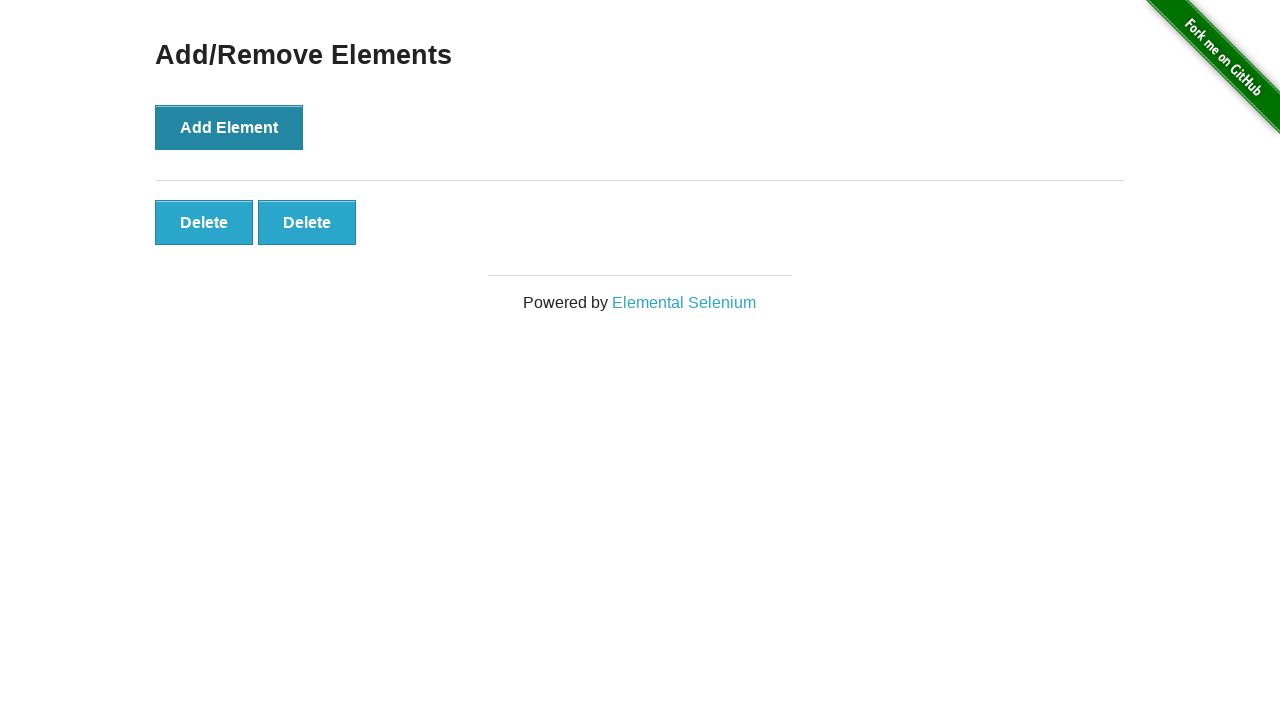

Clicked Add Element button (iteration 3 of 5) at (229, 127) on button:has-text('Add Element')
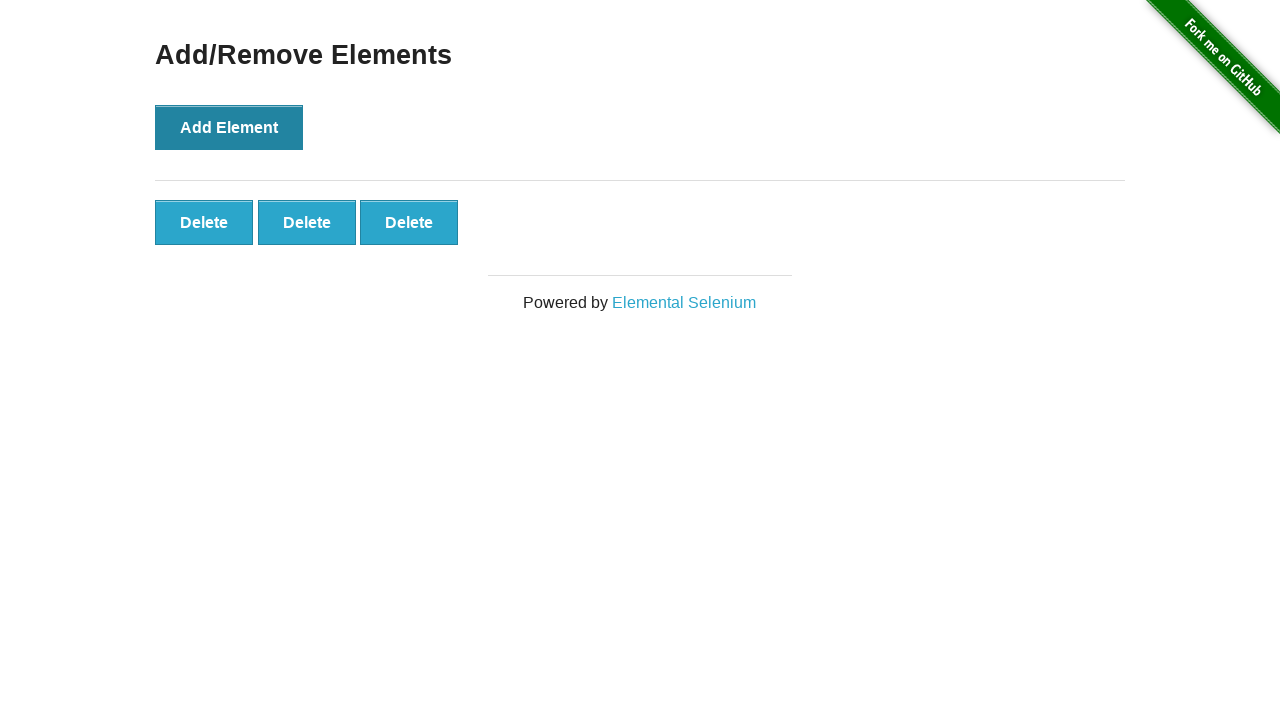

Clicked Add Element button (iteration 4 of 5) at (229, 127) on button:has-text('Add Element')
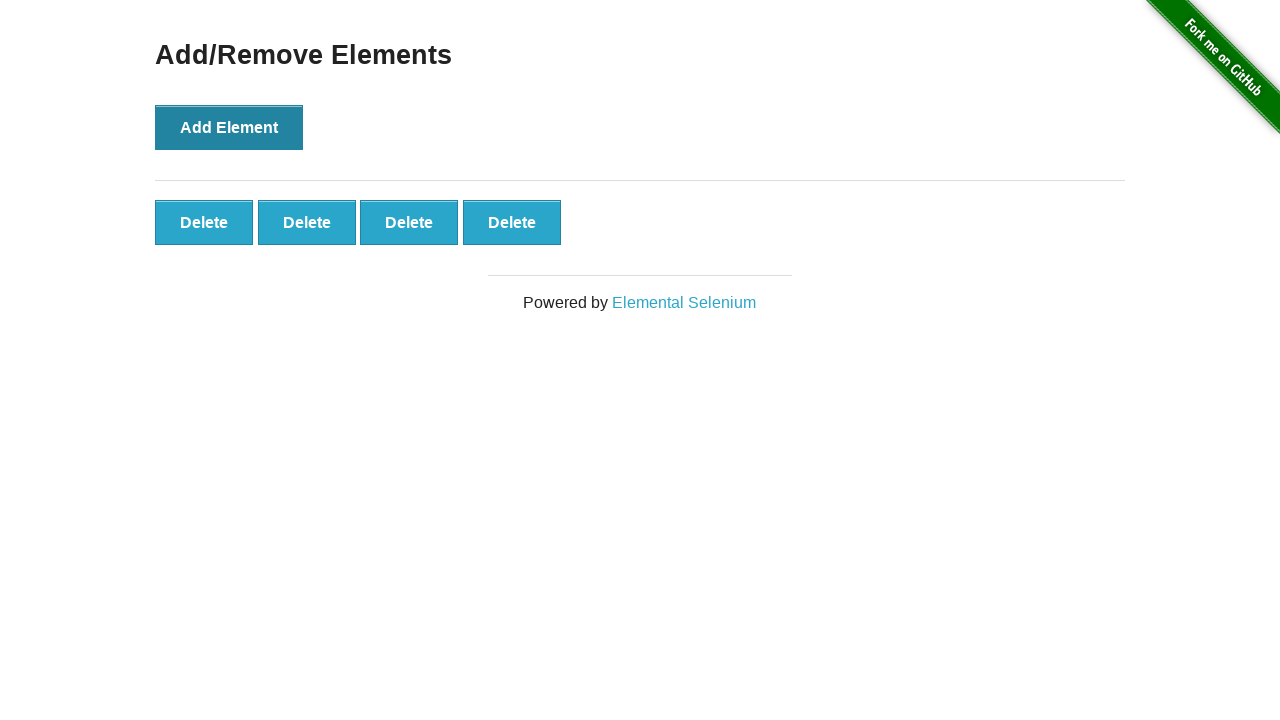

Clicked Add Element button (iteration 5 of 5) at (229, 127) on button:has-text('Add Element')
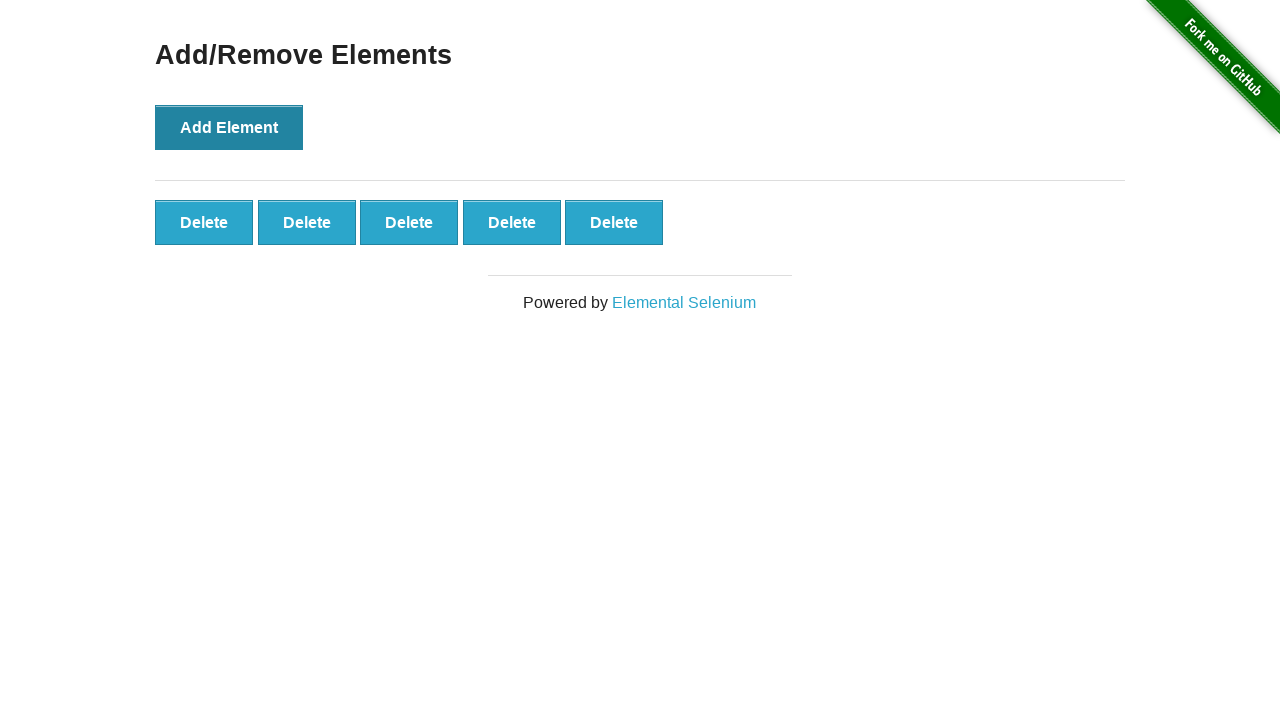

Verified that 5 Delete buttons are present
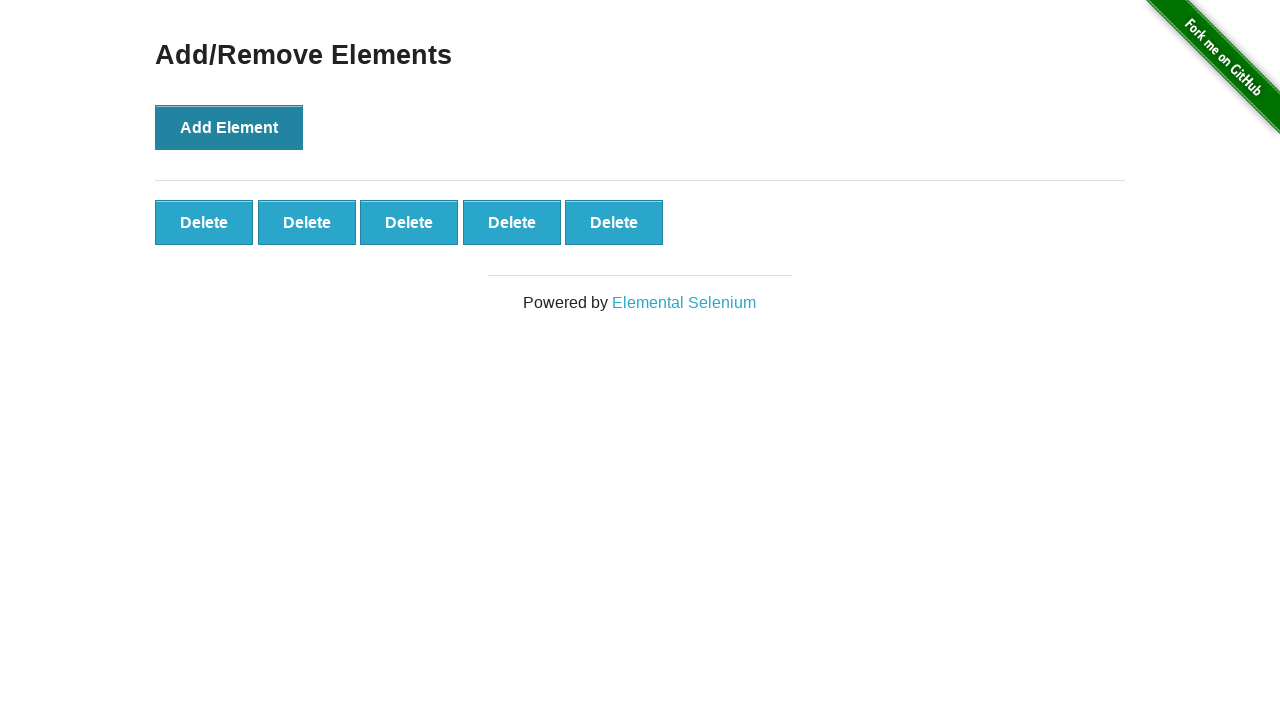

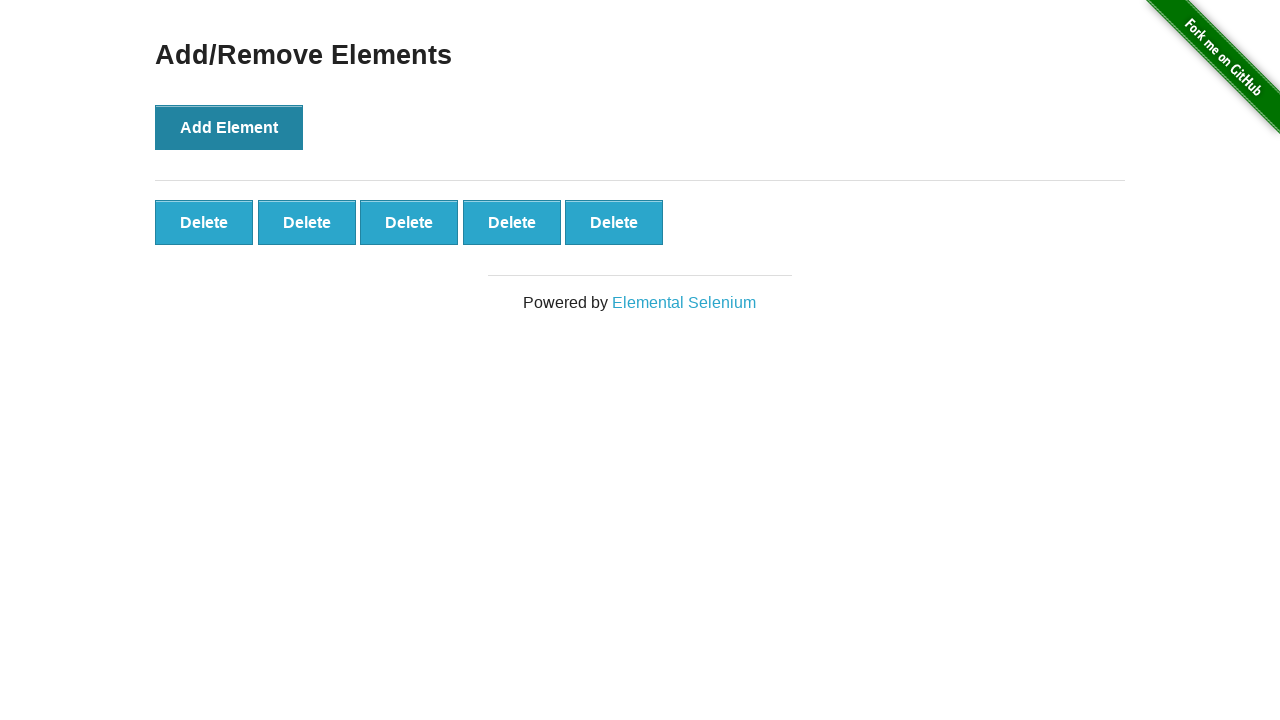